Tests GitHub search functionality by searching for a specific repository, navigating to it, opening the Issues tab, and verifying that a specific issue exists.

Starting URL: https://github.com/

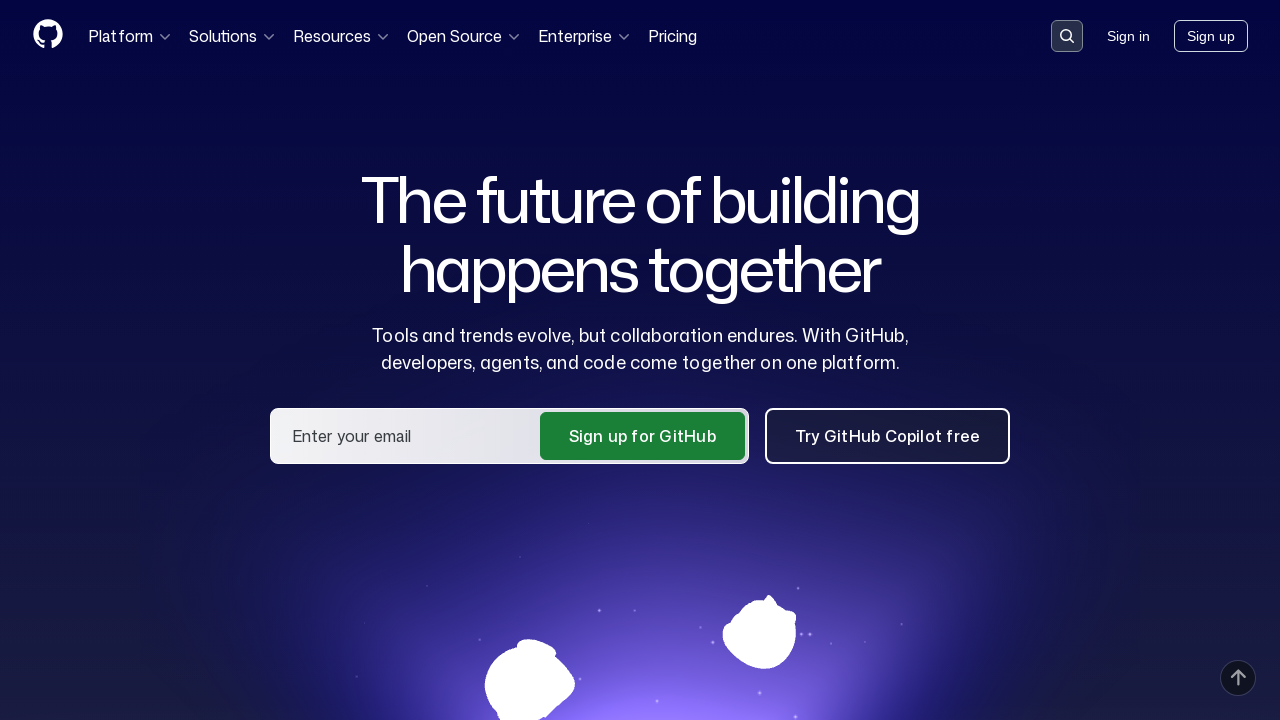

Clicked on GitHub search input field at (1067, 36) on .search-input
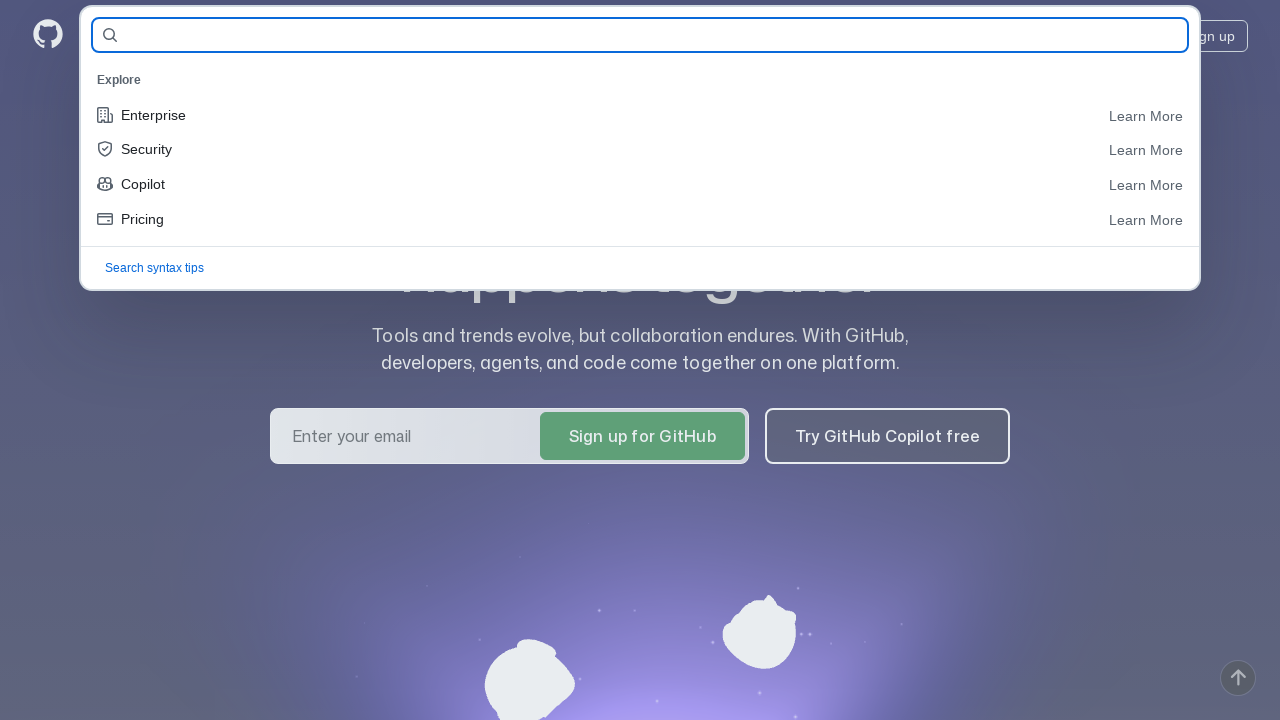

Filled search field with repository name 'Chingiz-Rhino/Allure_Reports_21' on #query-builder-test
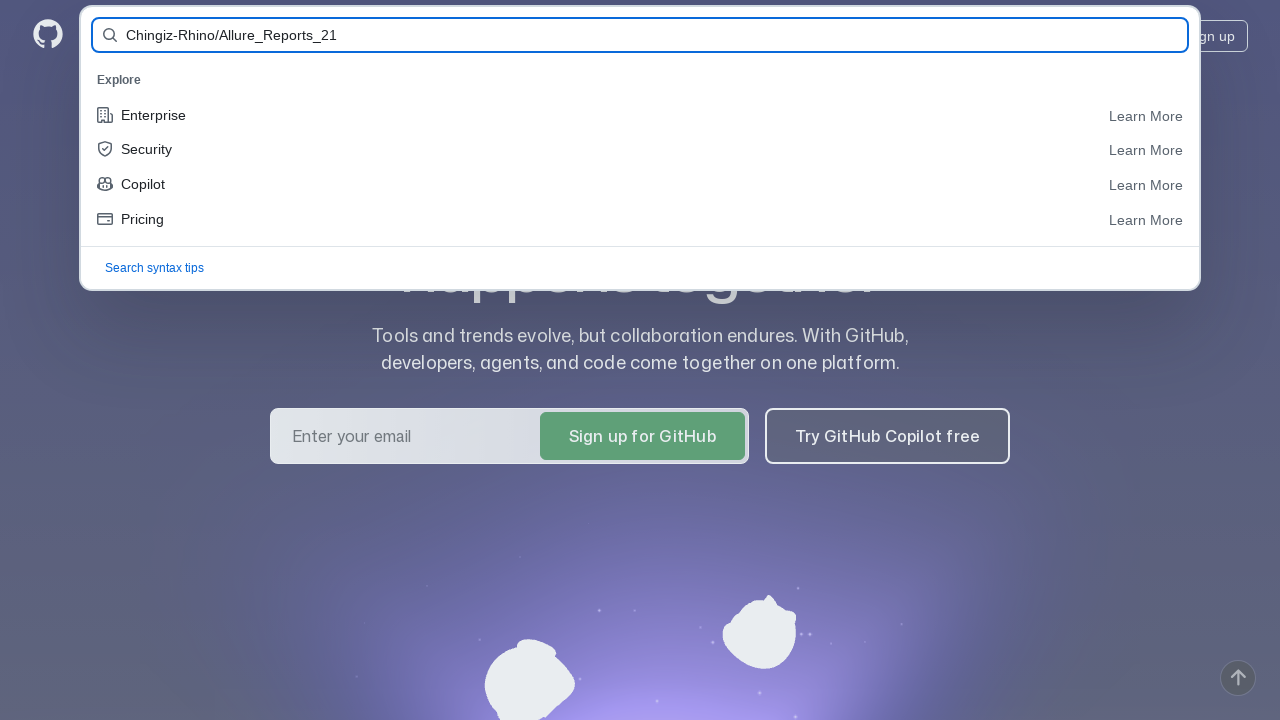

Pressed Enter to search for repository on #query-builder-test
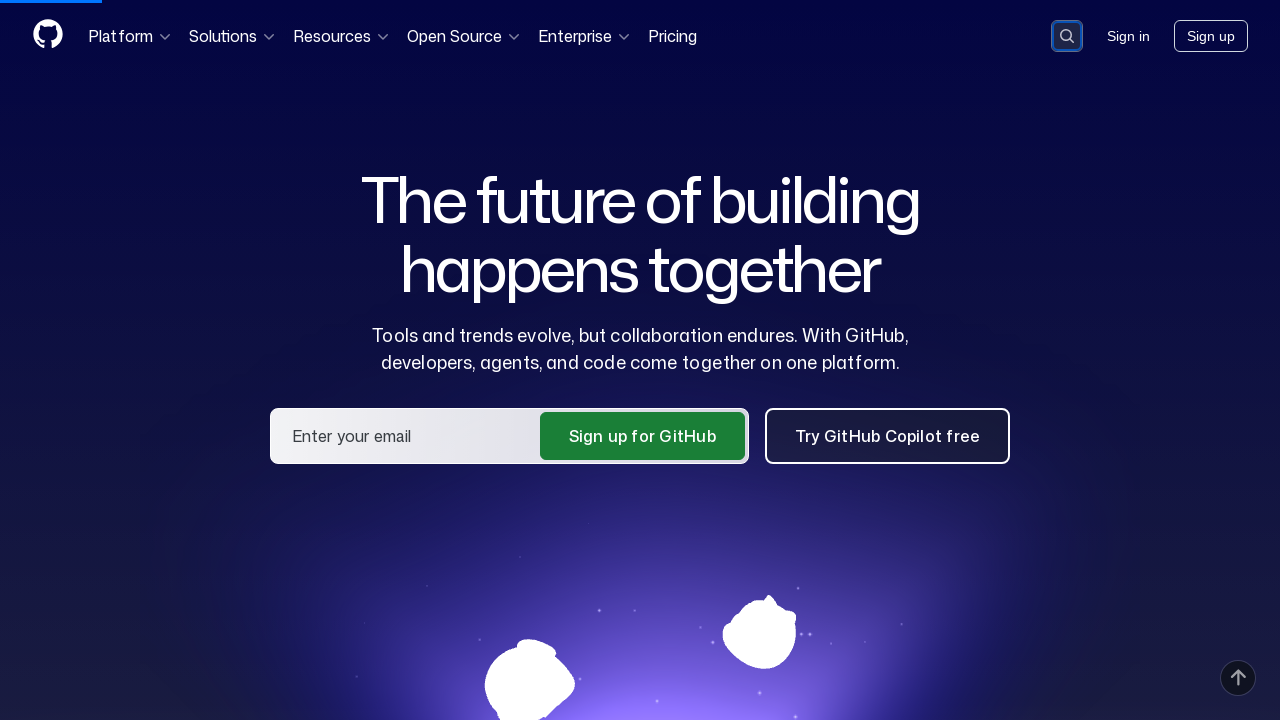

Clicked on repository link from search results at (496, 161) on a:has-text('Chingiz-Rhino/Allure_Reports_21')
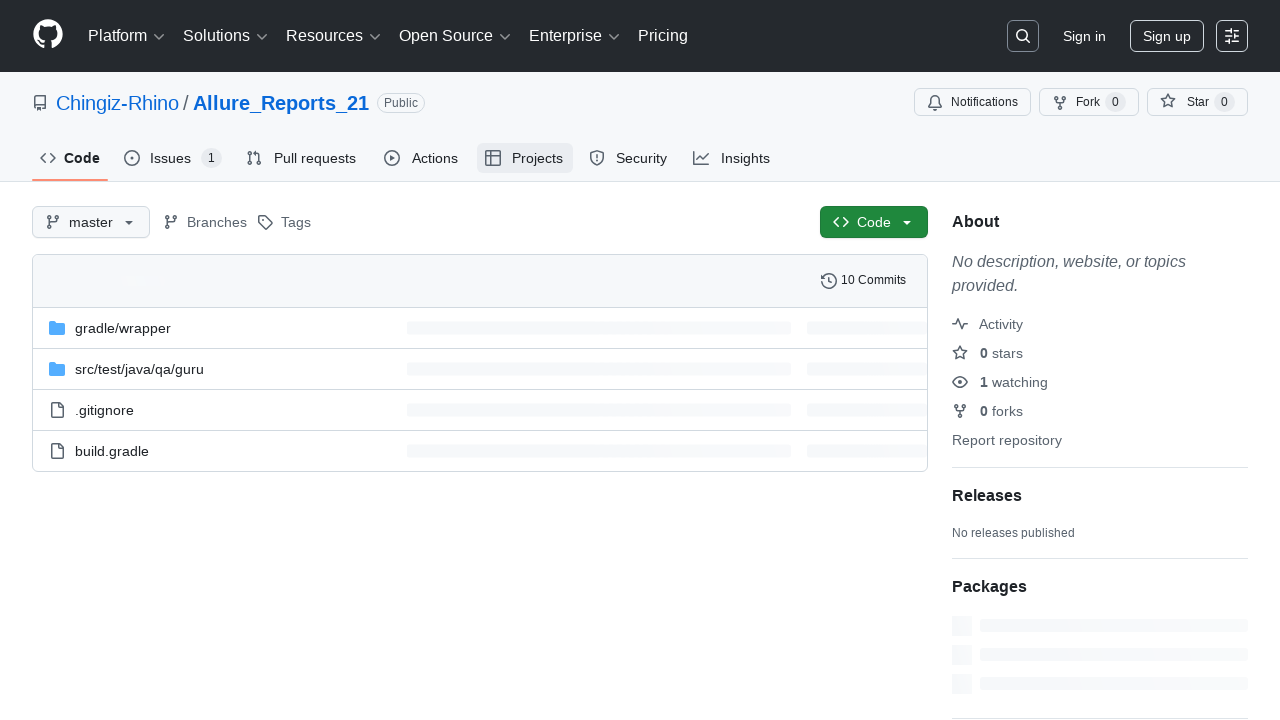

Clicked on Issues tab at (173, 158) on #issues-tab
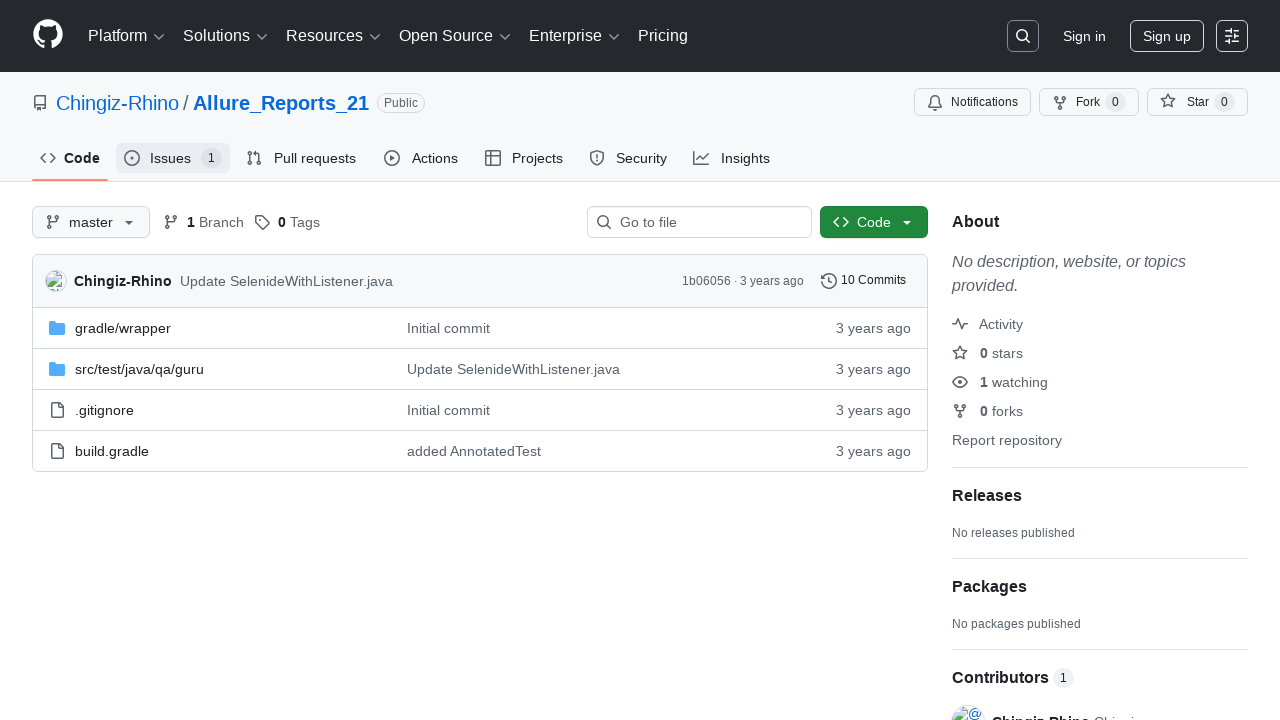

Verified issue 'First Issues' exists in repository
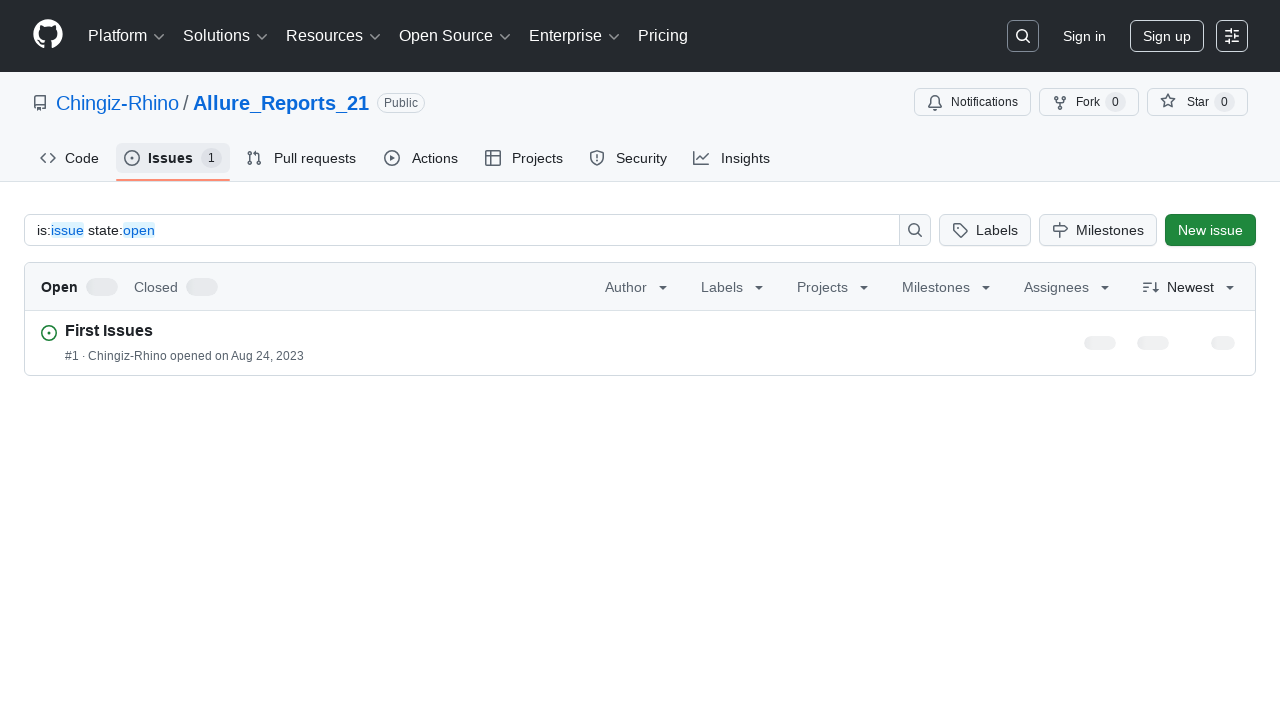

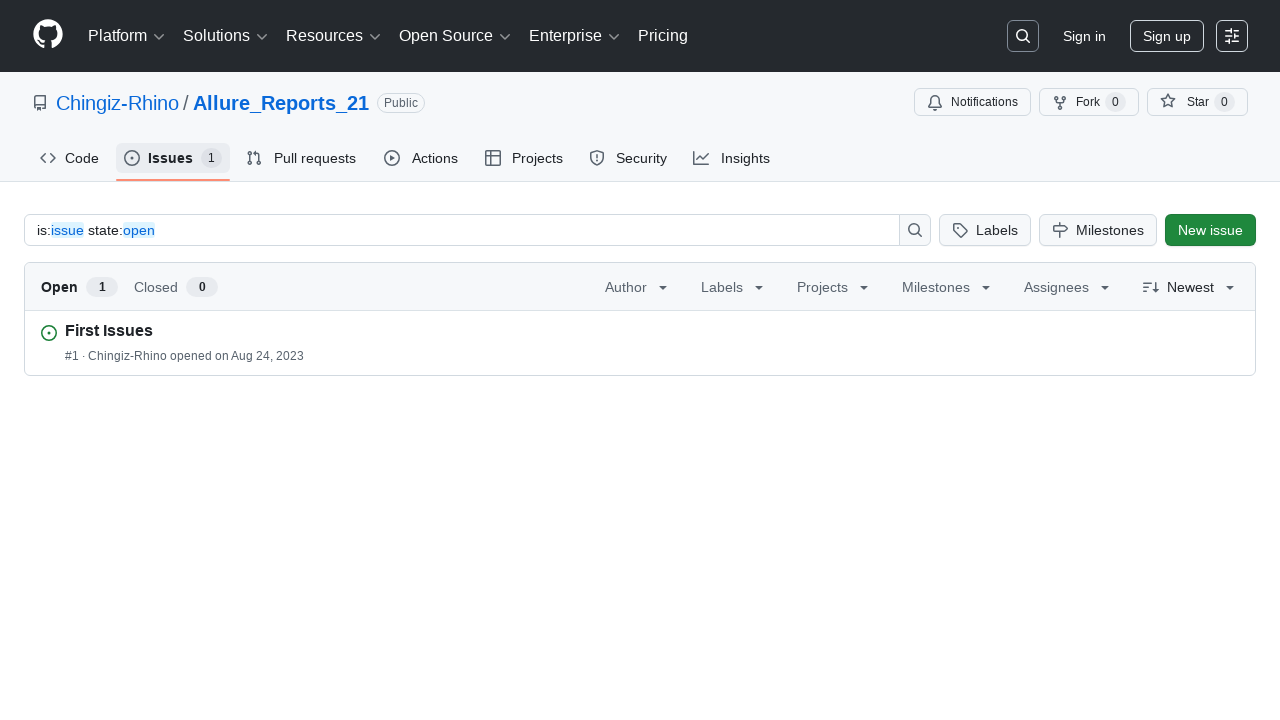